Tests marking individual todo items as complete by checking their checkboxes.

Starting URL: https://demo.playwright.dev/todomvc

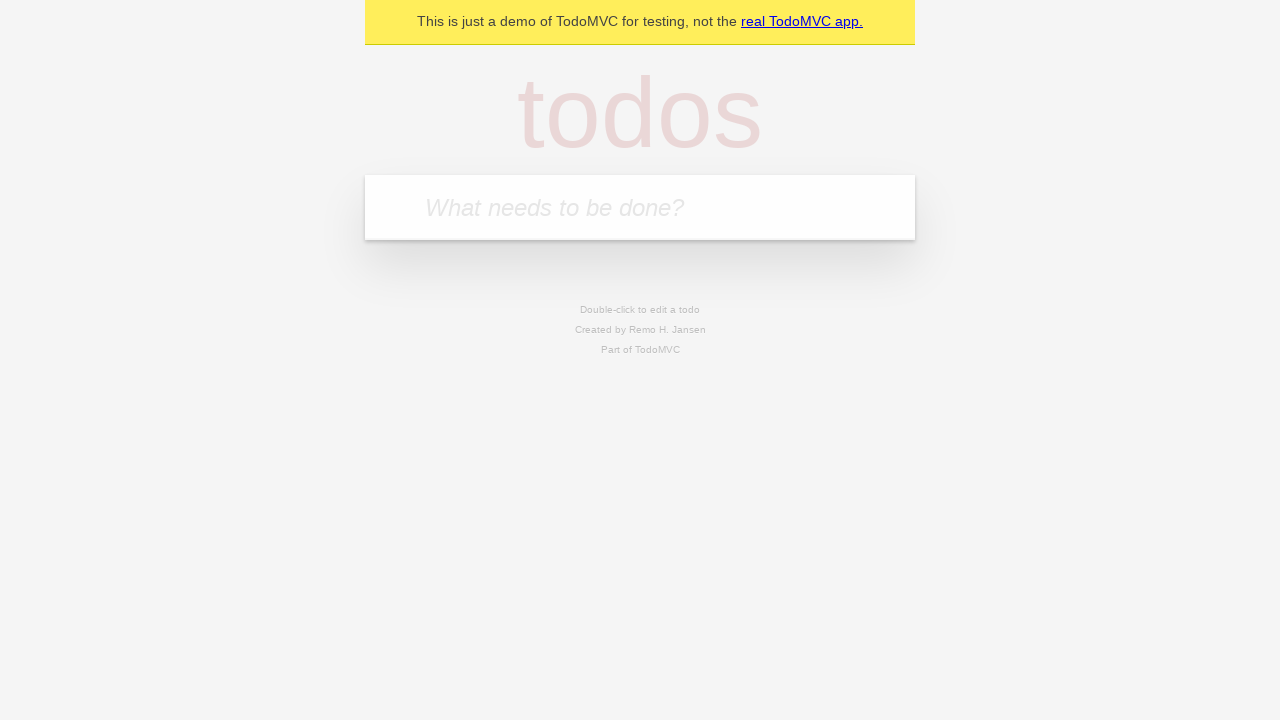

Located the todo input field
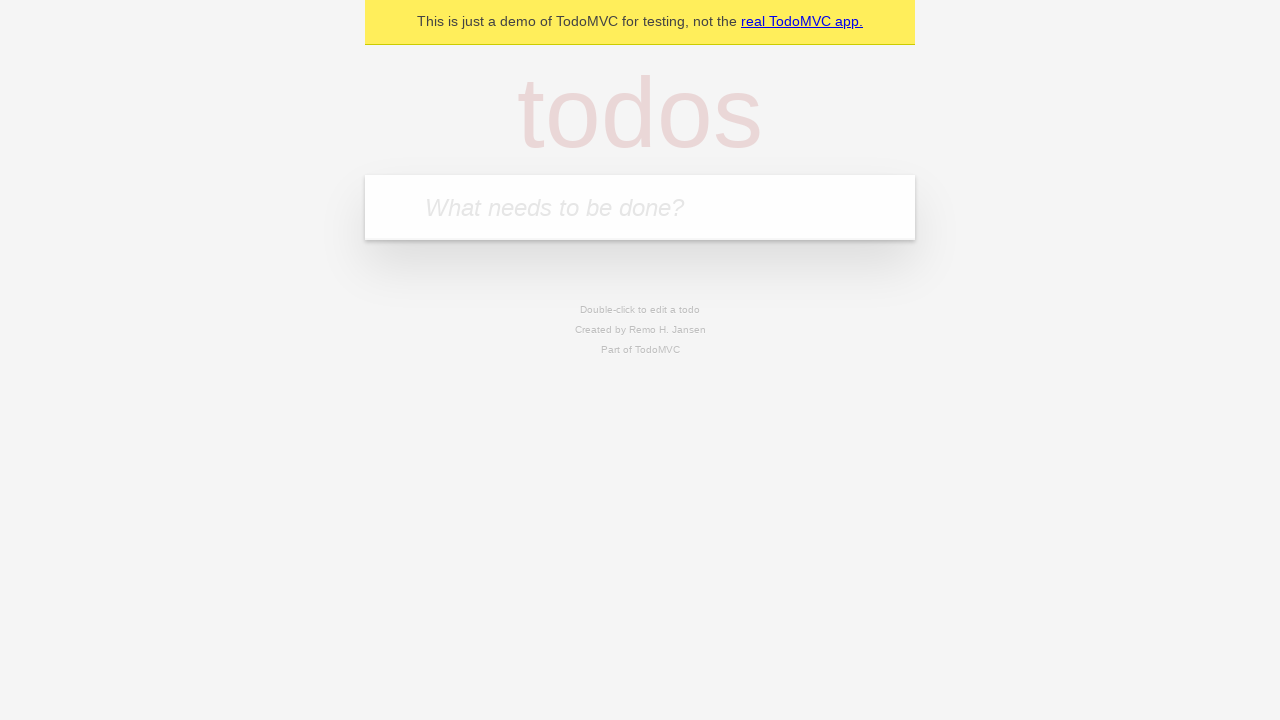

Filled input field with 'buy some cheese' on internal:attr=[placeholder="What needs to be done?"i]
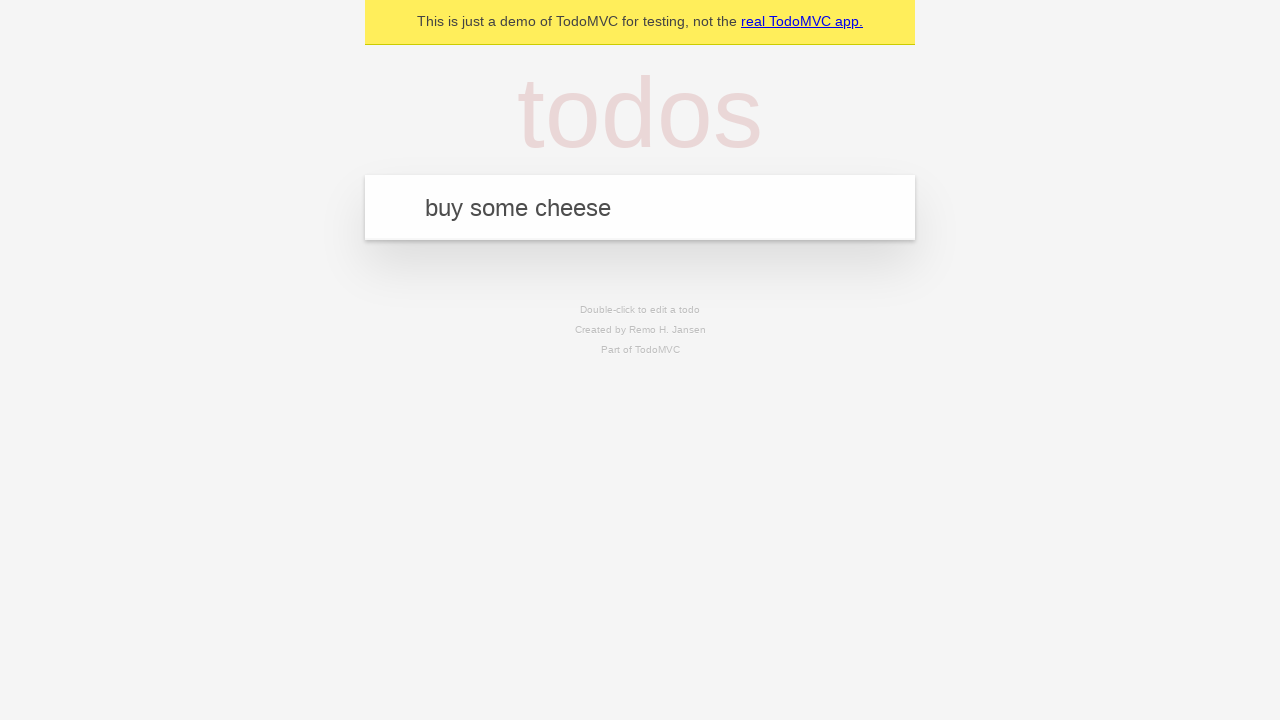

Pressed Enter to create first todo item on internal:attr=[placeholder="What needs to be done?"i]
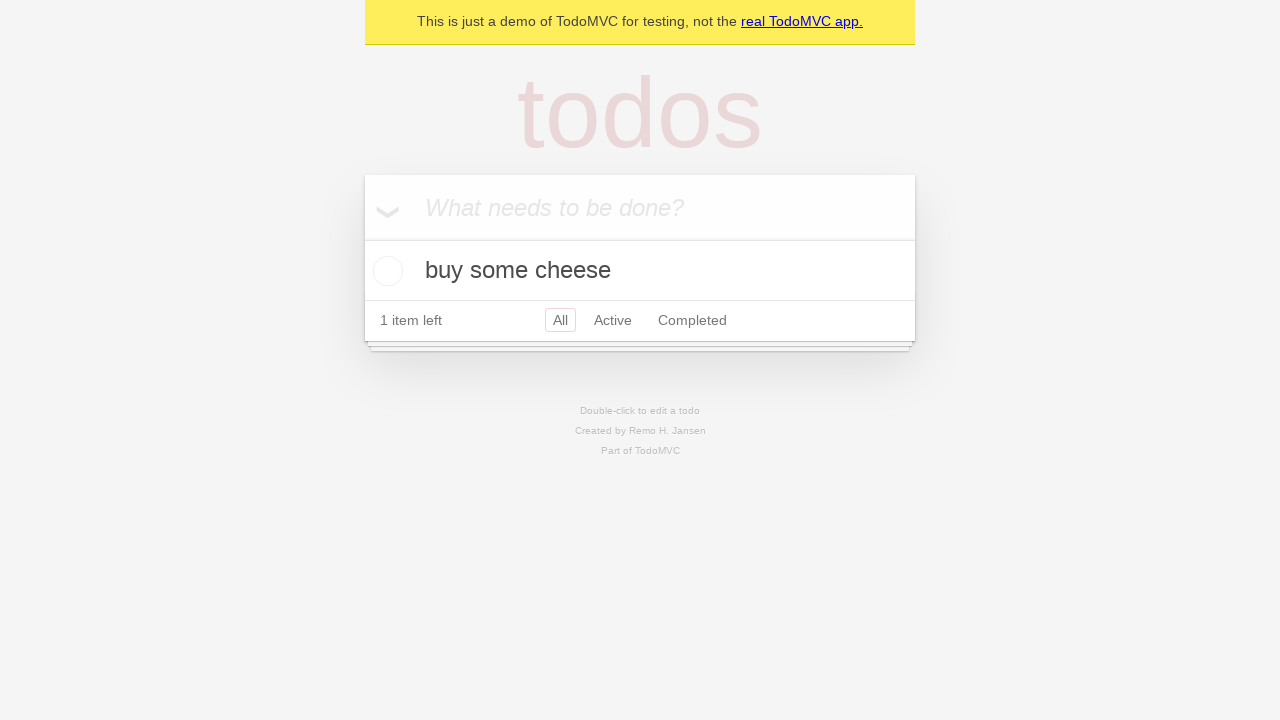

Filled input field with 'feed the cat' on internal:attr=[placeholder="What needs to be done?"i]
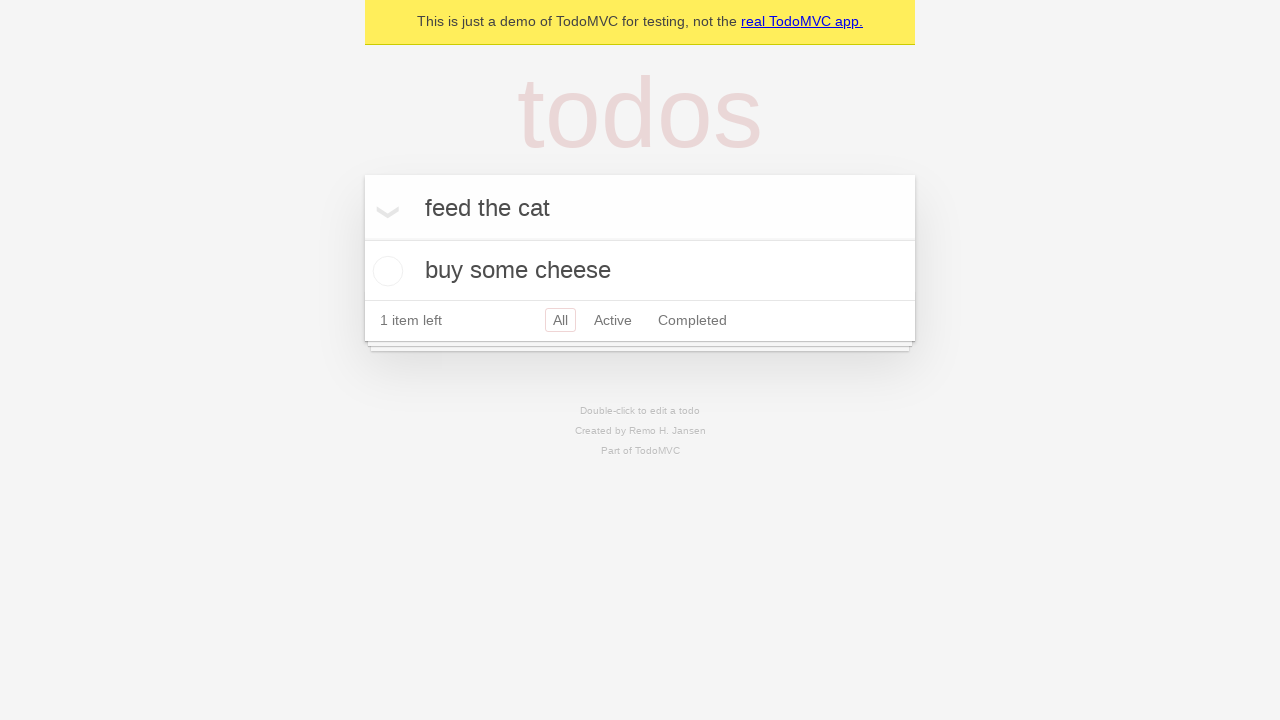

Pressed Enter to create second todo item on internal:attr=[placeholder="What needs to be done?"i]
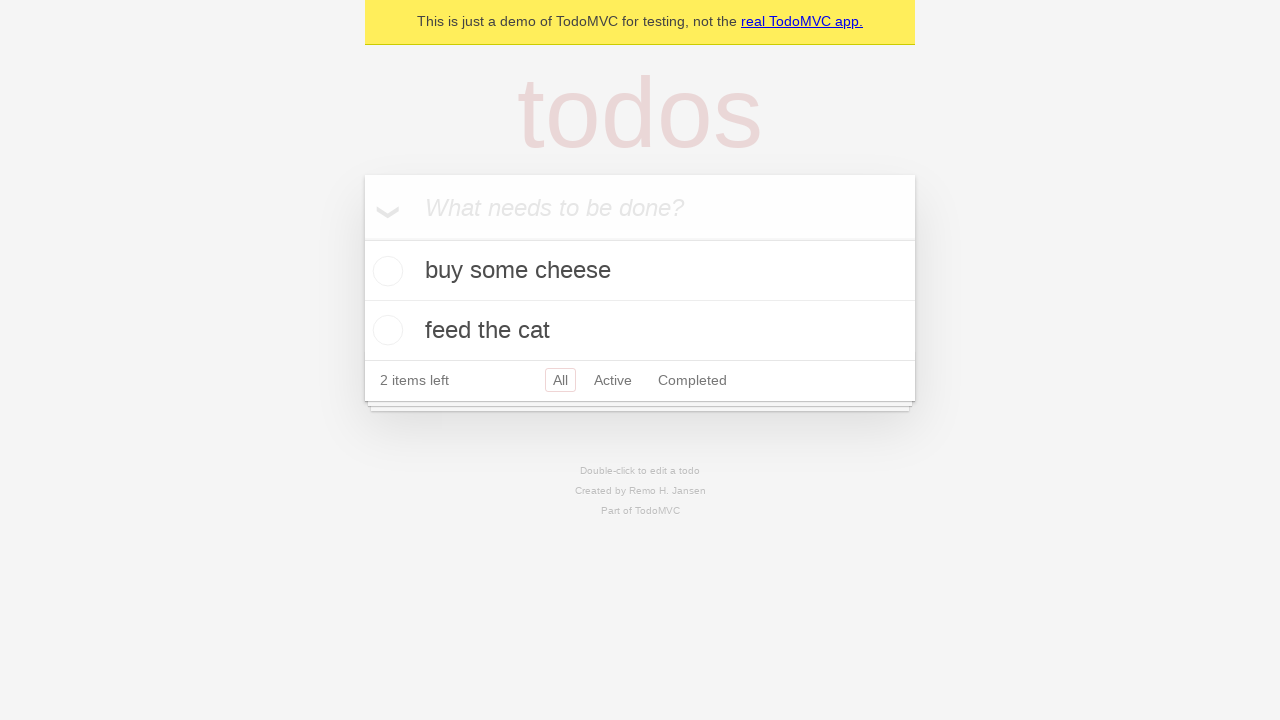

Located first todo item
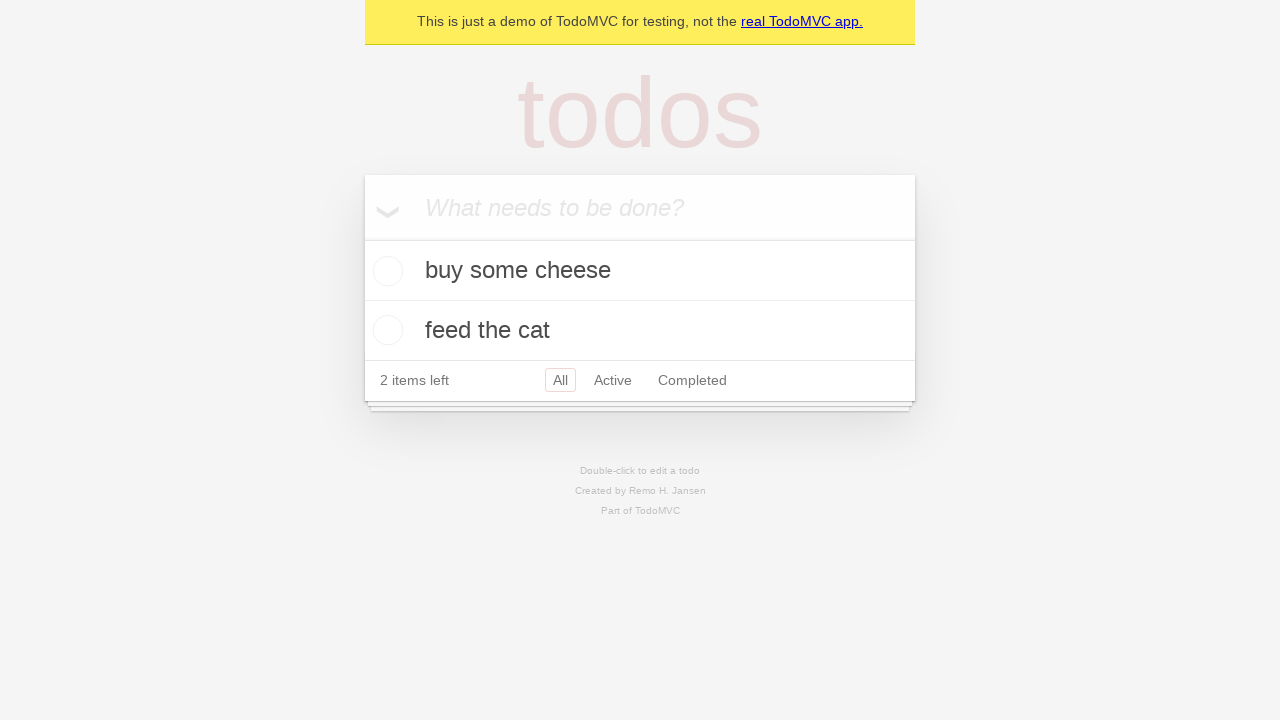

Checked the checkbox for first todo item 'buy some cheese' at (385, 271) on internal:testid=[data-testid="todo-item"s] >> nth=0 >> internal:role=checkbox
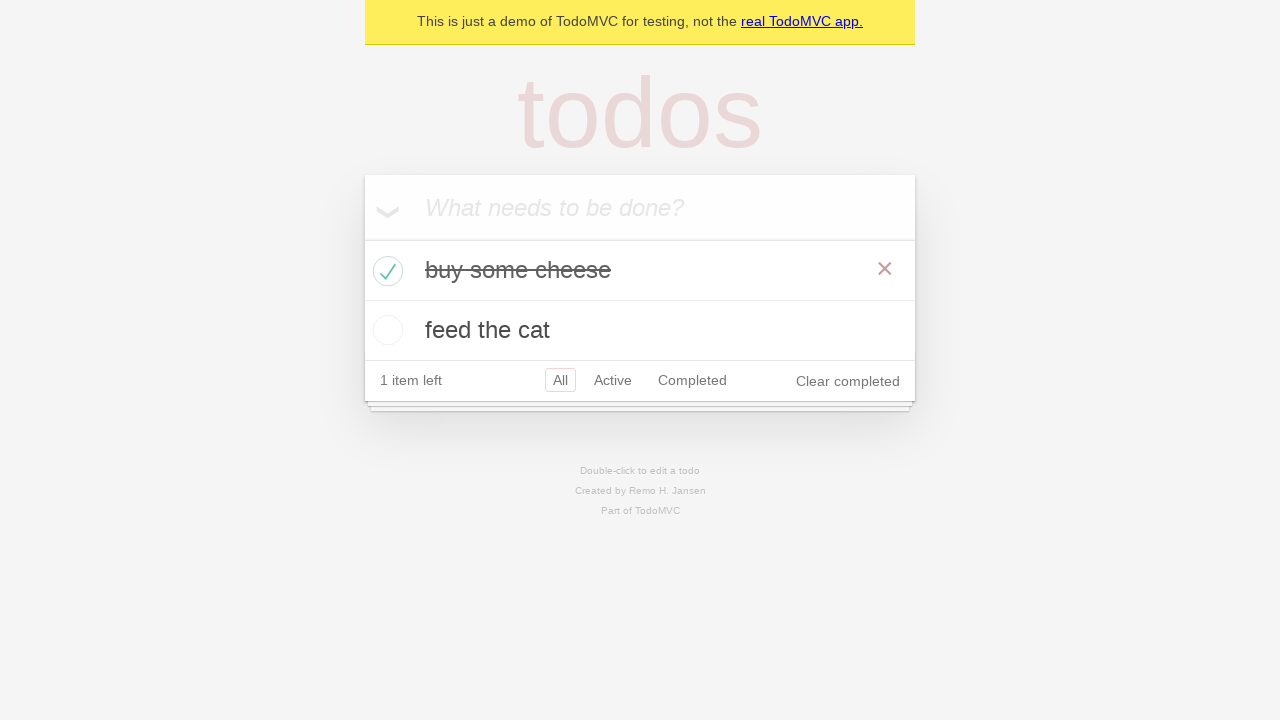

Located second todo item
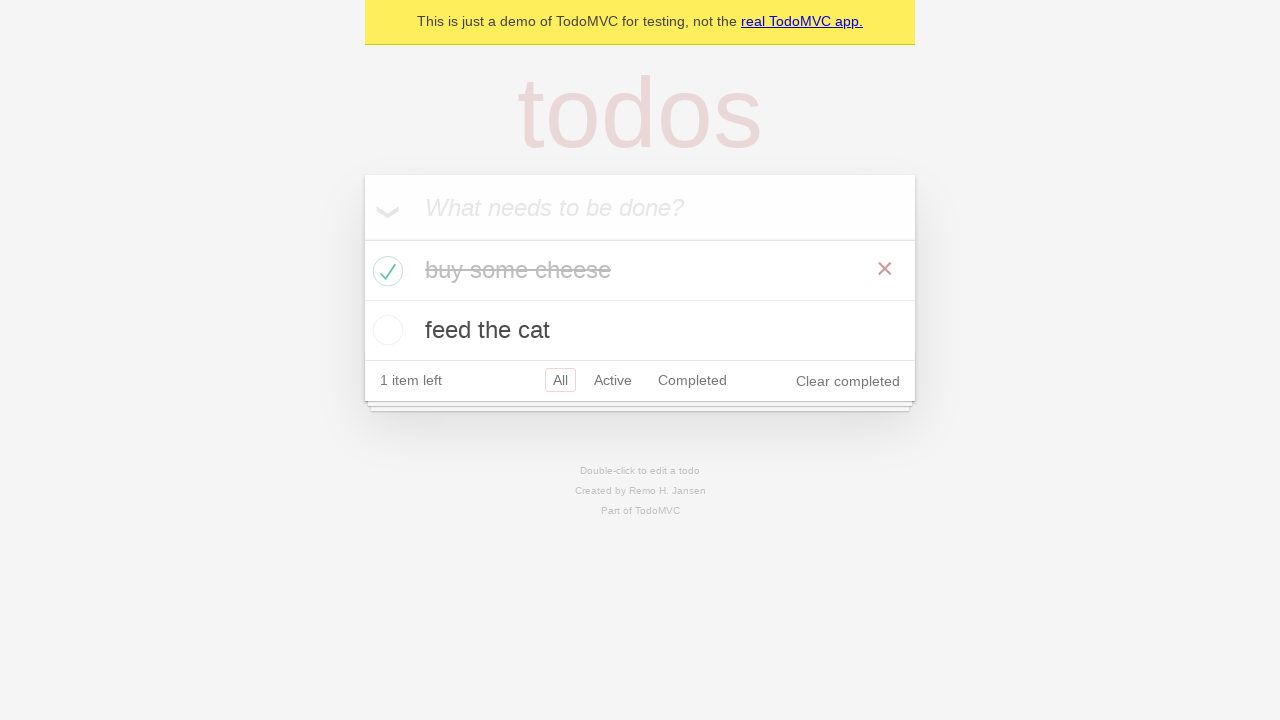

Checked the checkbox for second todo item 'feed the cat' at (385, 330) on internal:testid=[data-testid="todo-item"s] >> nth=1 >> internal:role=checkbox
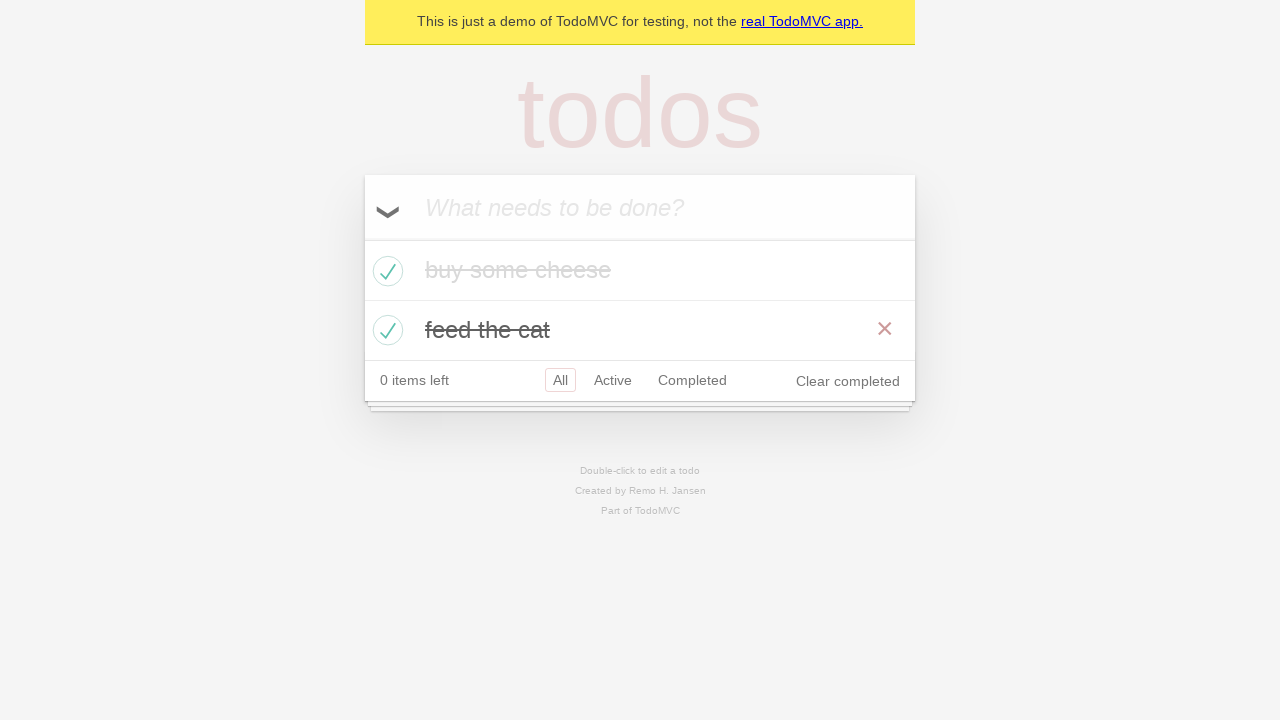

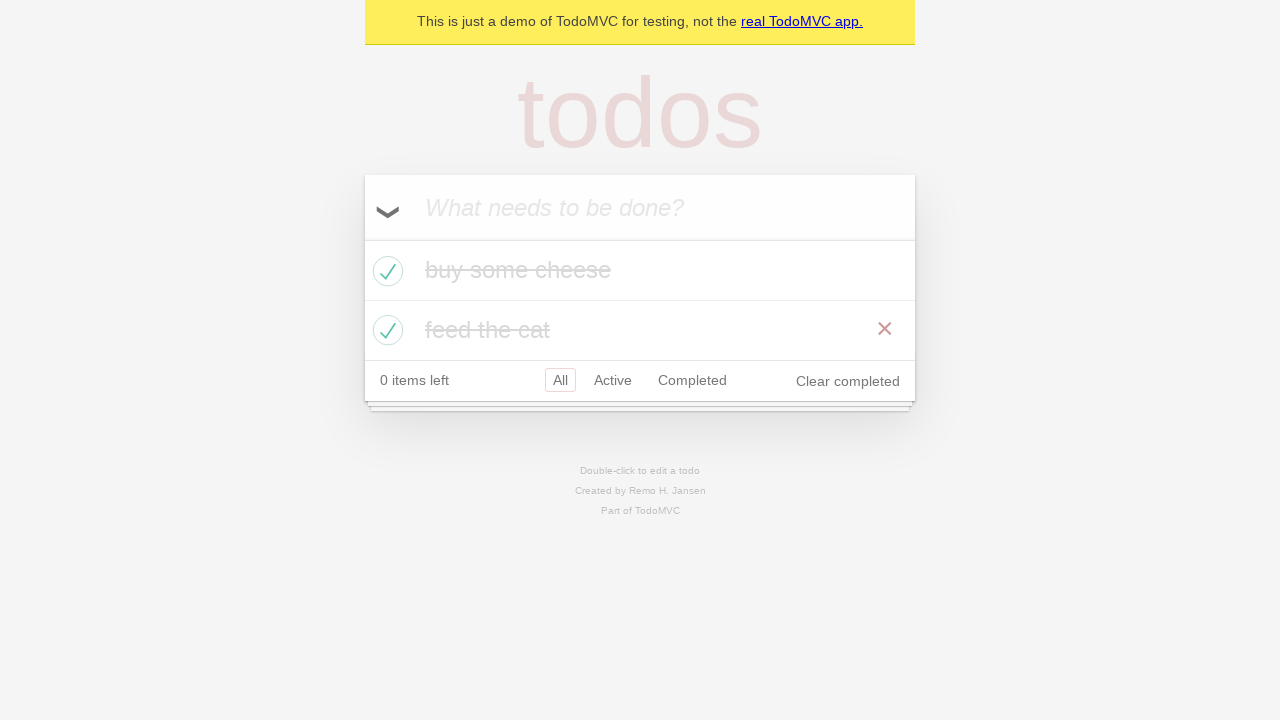